Tests drag and drop functionality on jQuery UI demo page by dragging an element into a droppable area within an iframe

Starting URL: http://jqueryui.com/droppable/

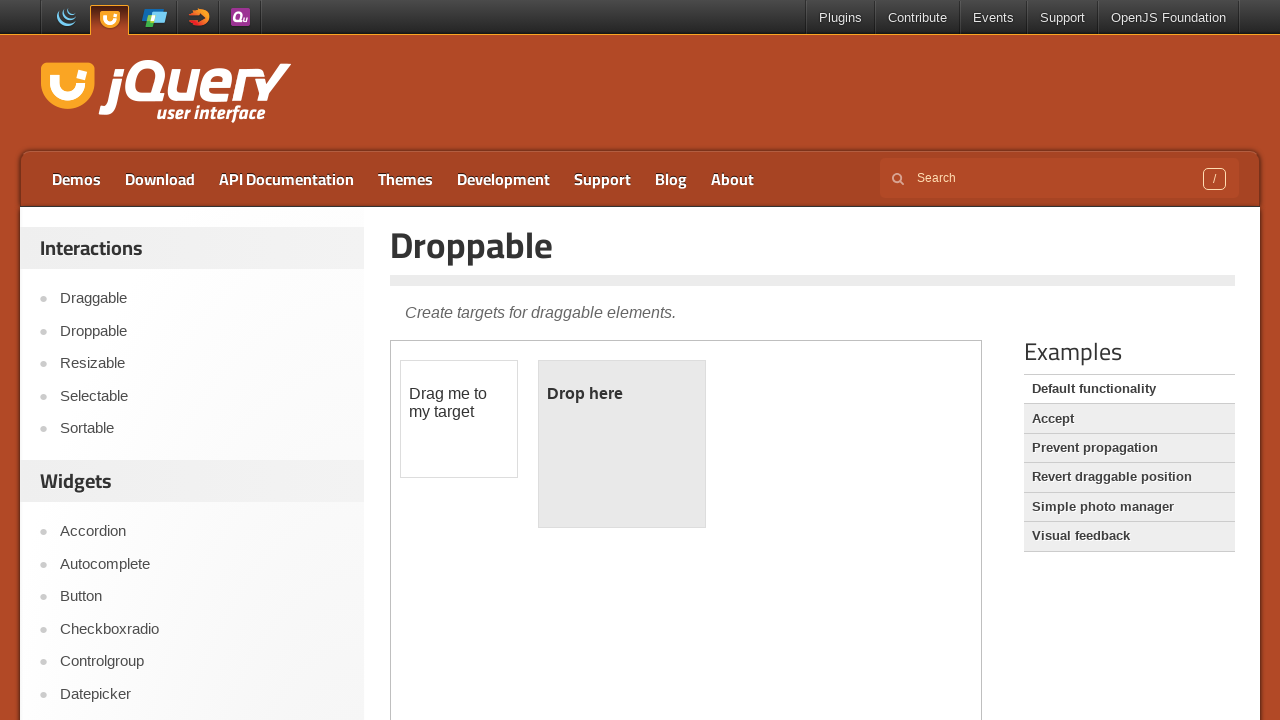

Located the iframe containing the drag and drop demo
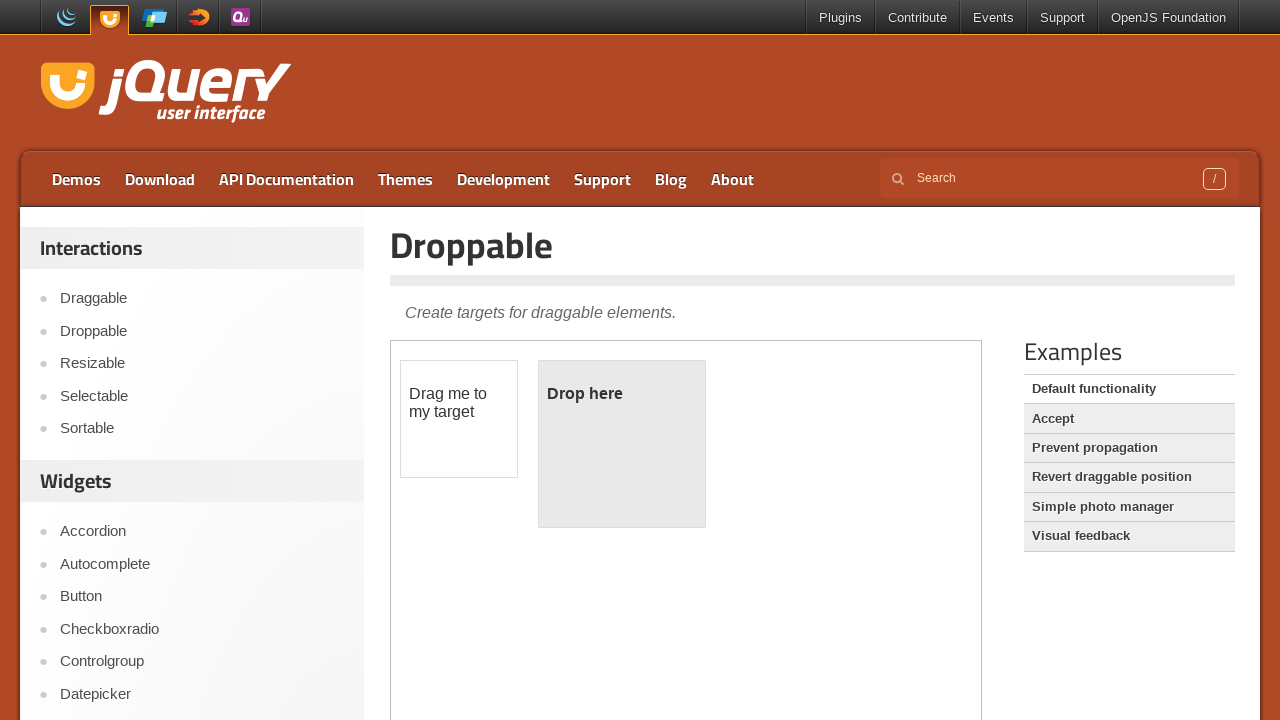

Located the draggable element within the iframe
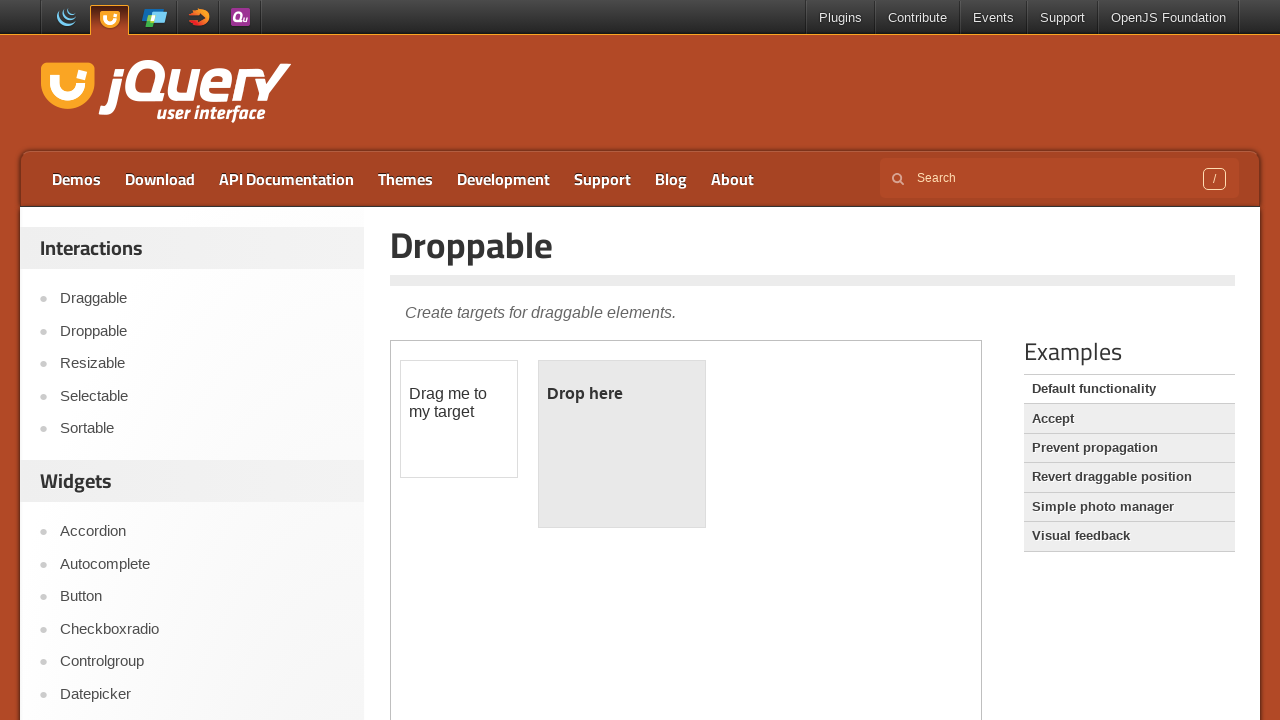

Located the droppable element within the iframe
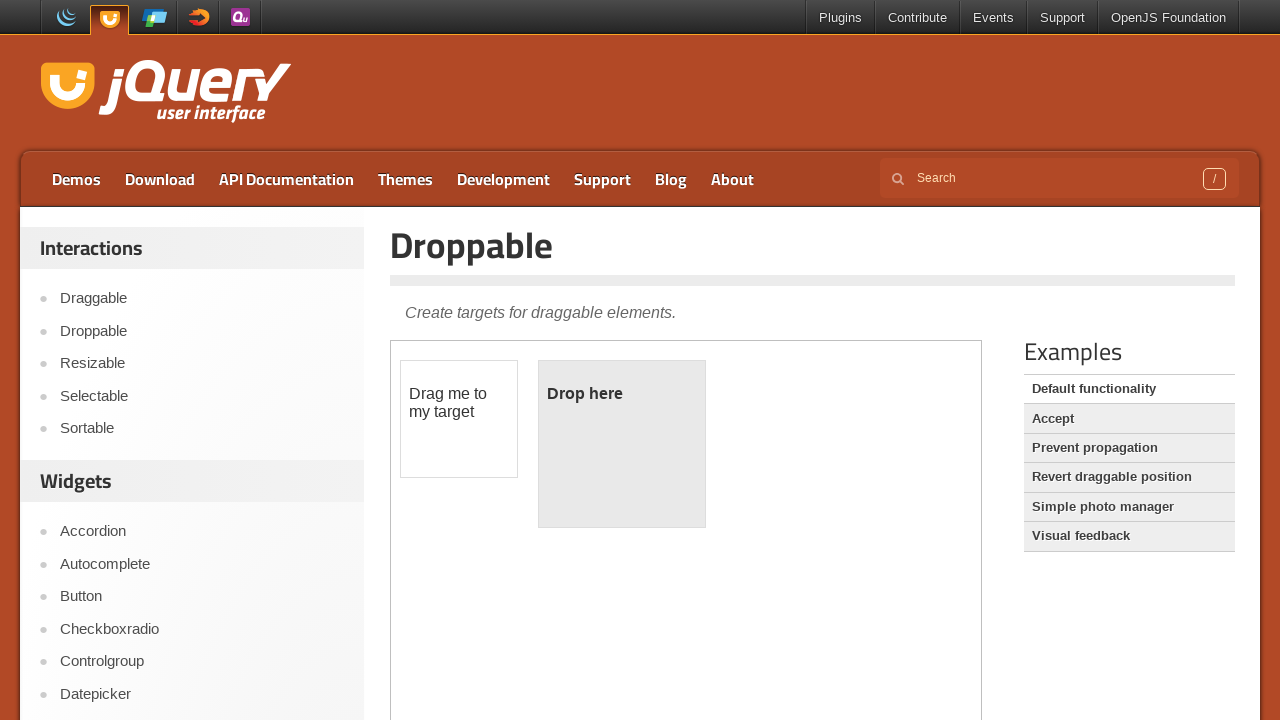

Dragged draggable element into droppable area at (622, 444)
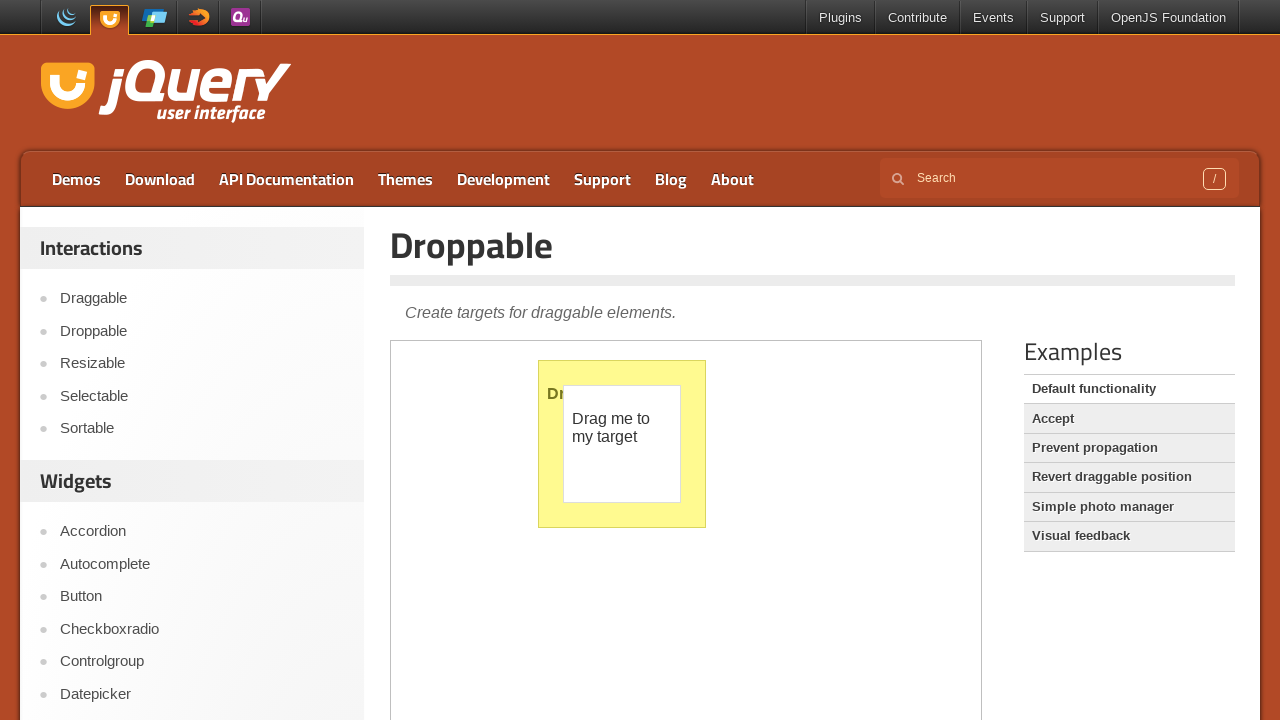

Verified page header text is accessible
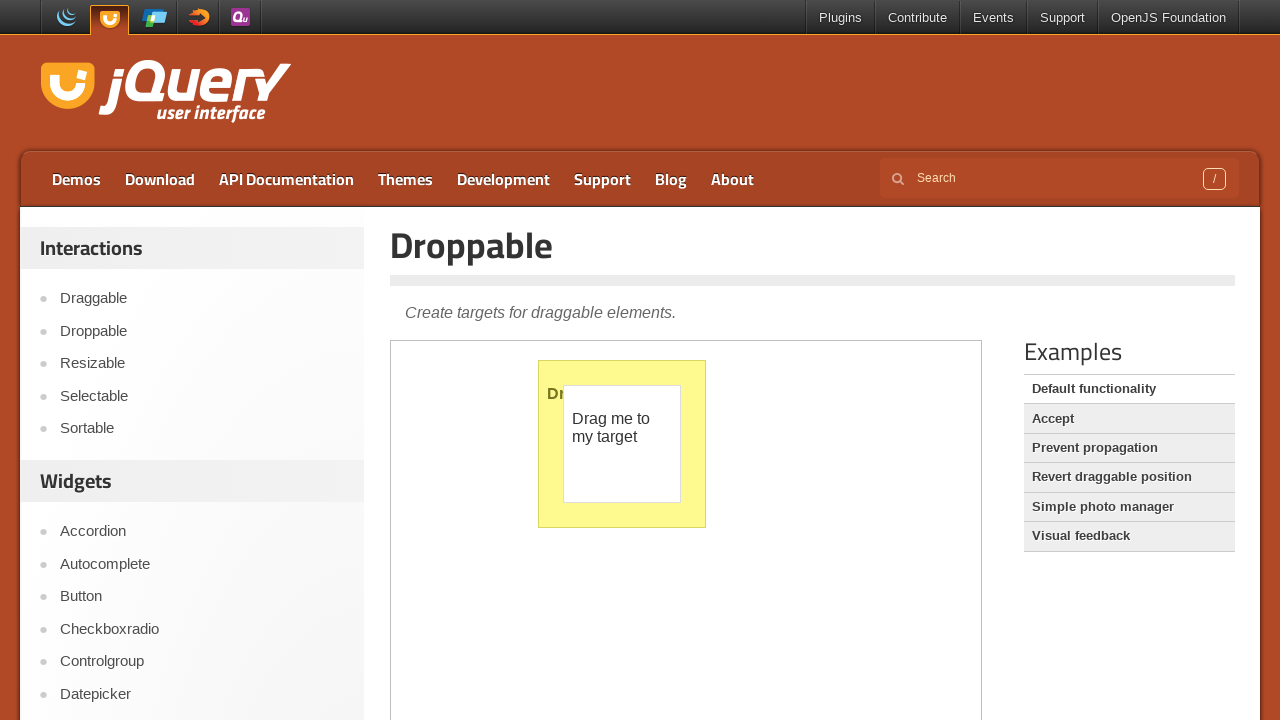

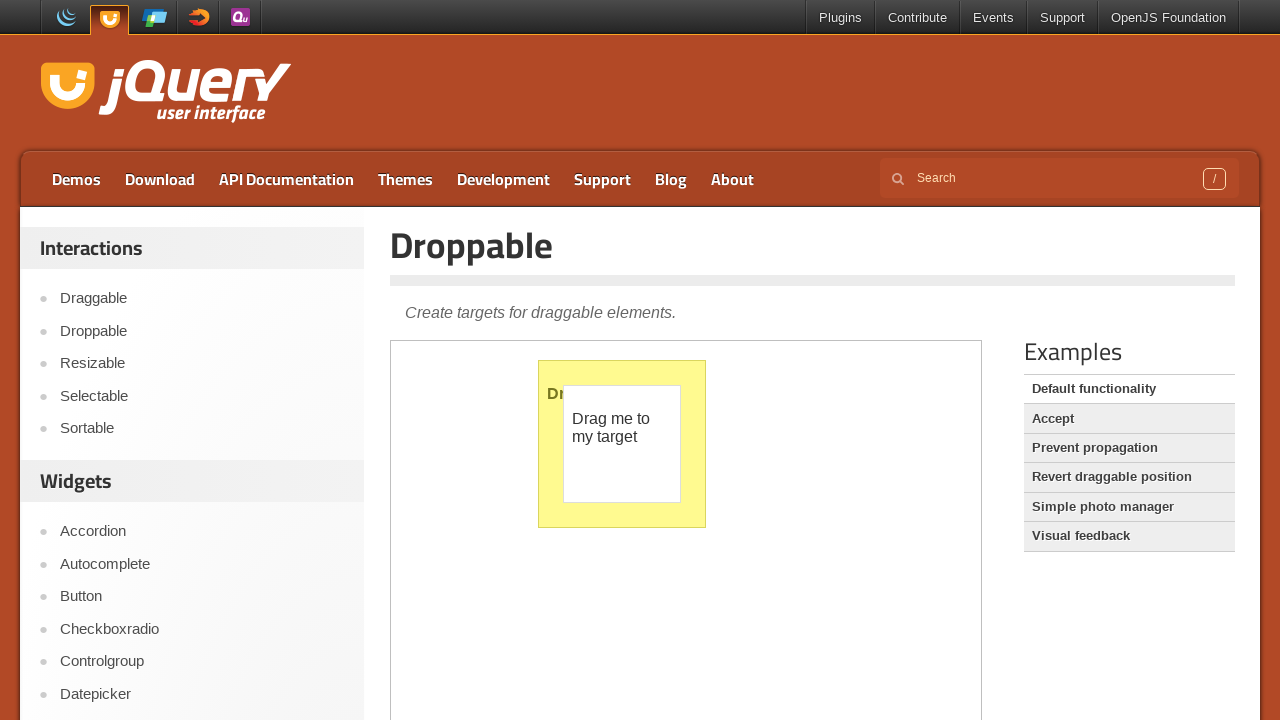